Tests navigation through status code links, verifying URL changes and testing back navigation functionality

Starting URL: https://the-internet.herokuapp.com/status_codes

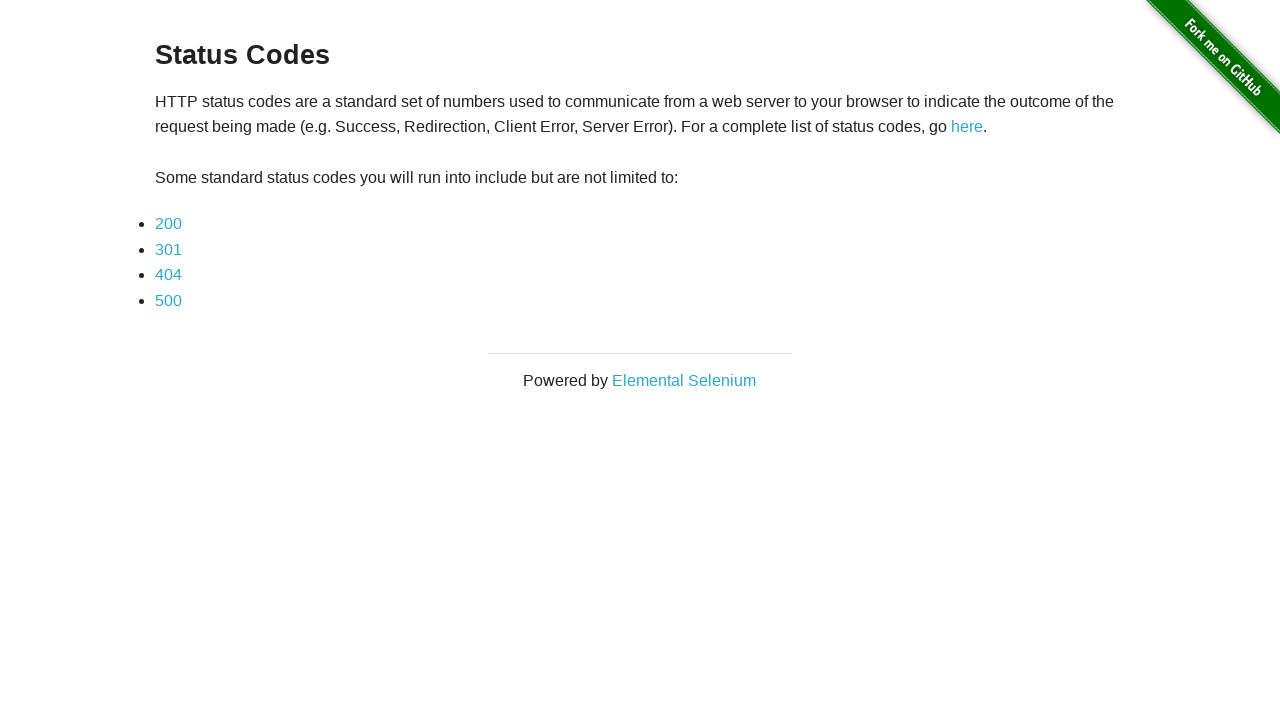

Clicked on the 200 status code link at (168, 224) on a[href='status_codes/200']
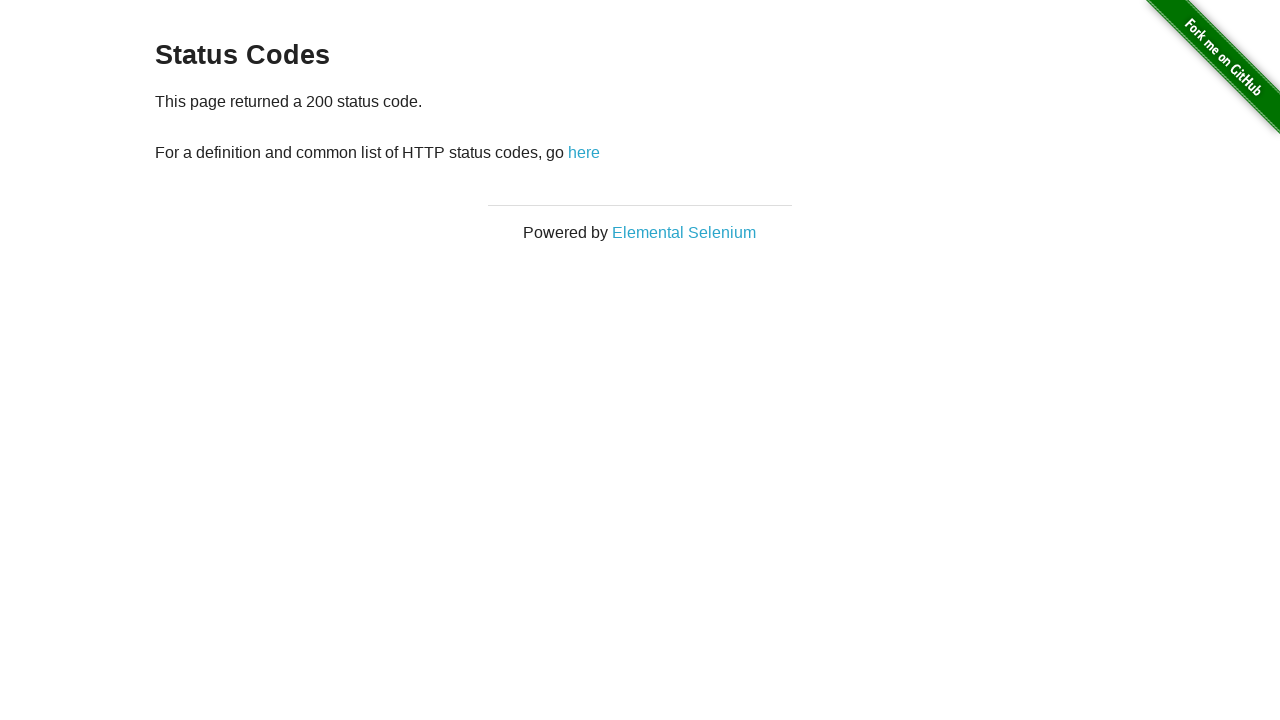

Verified URL contains 'status_codes/200'
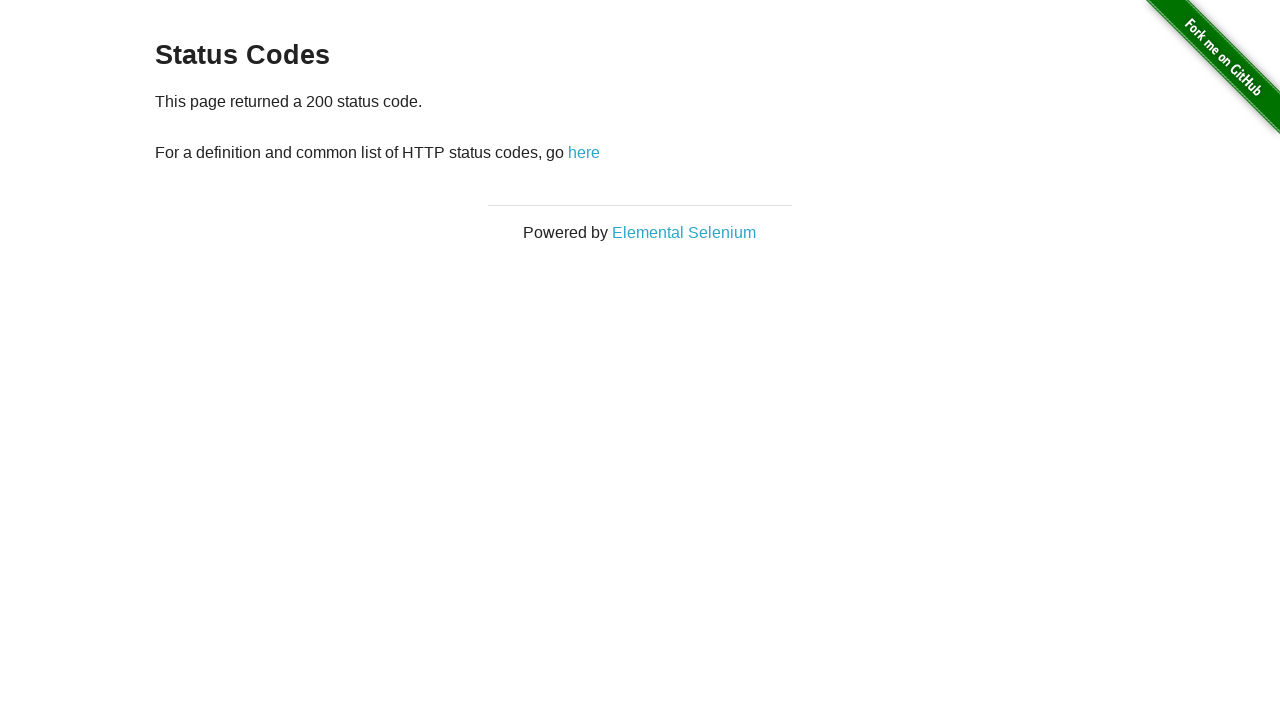

Clicked the 'here' link at (584, 152) on text=here
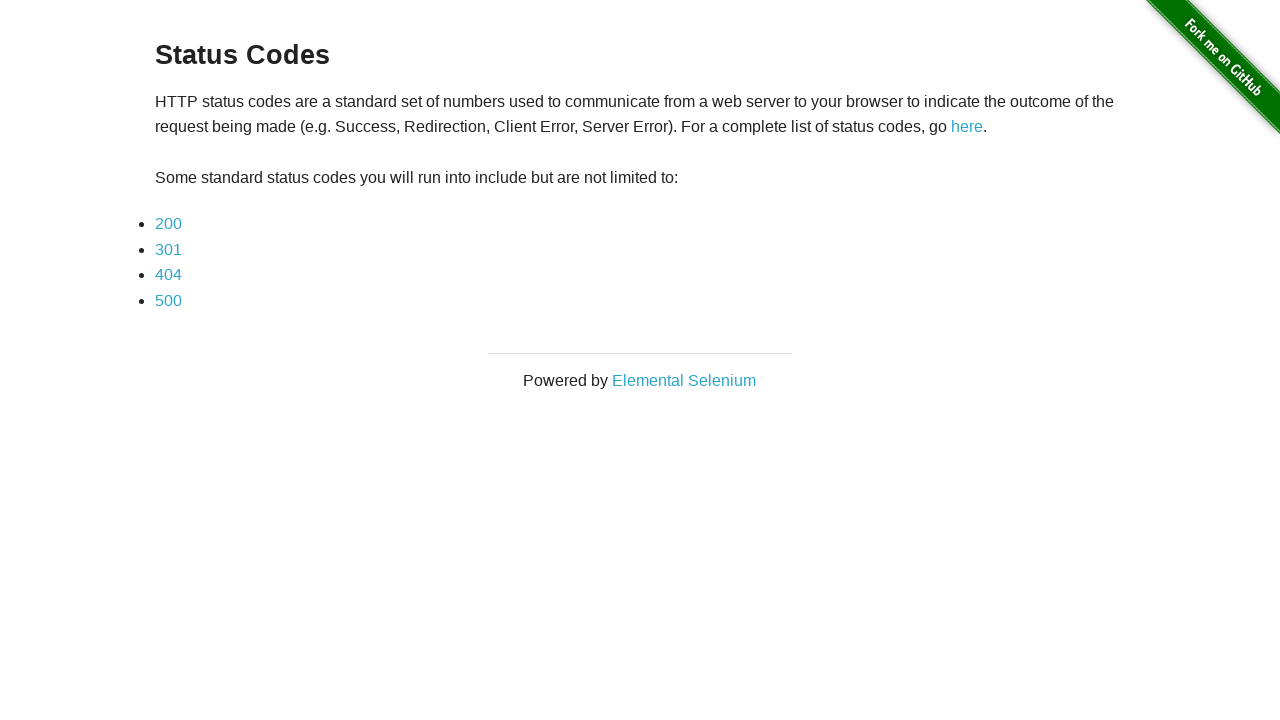

Navigated back to previous page
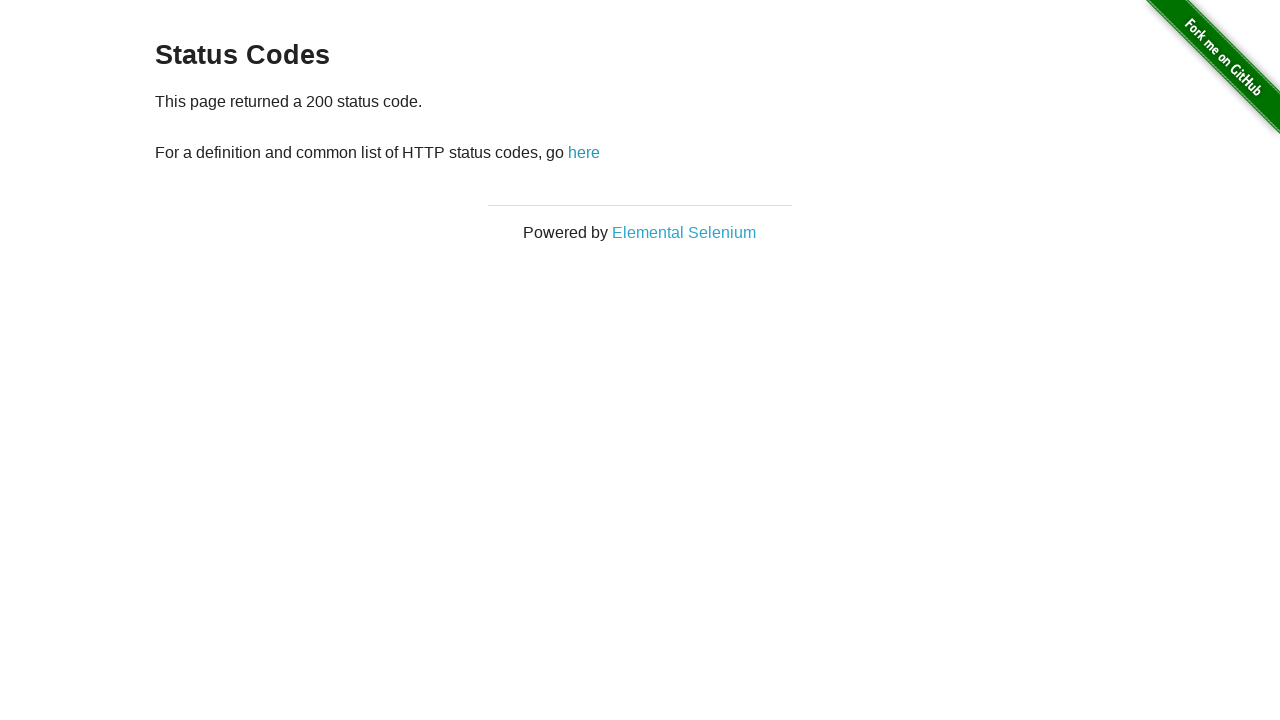

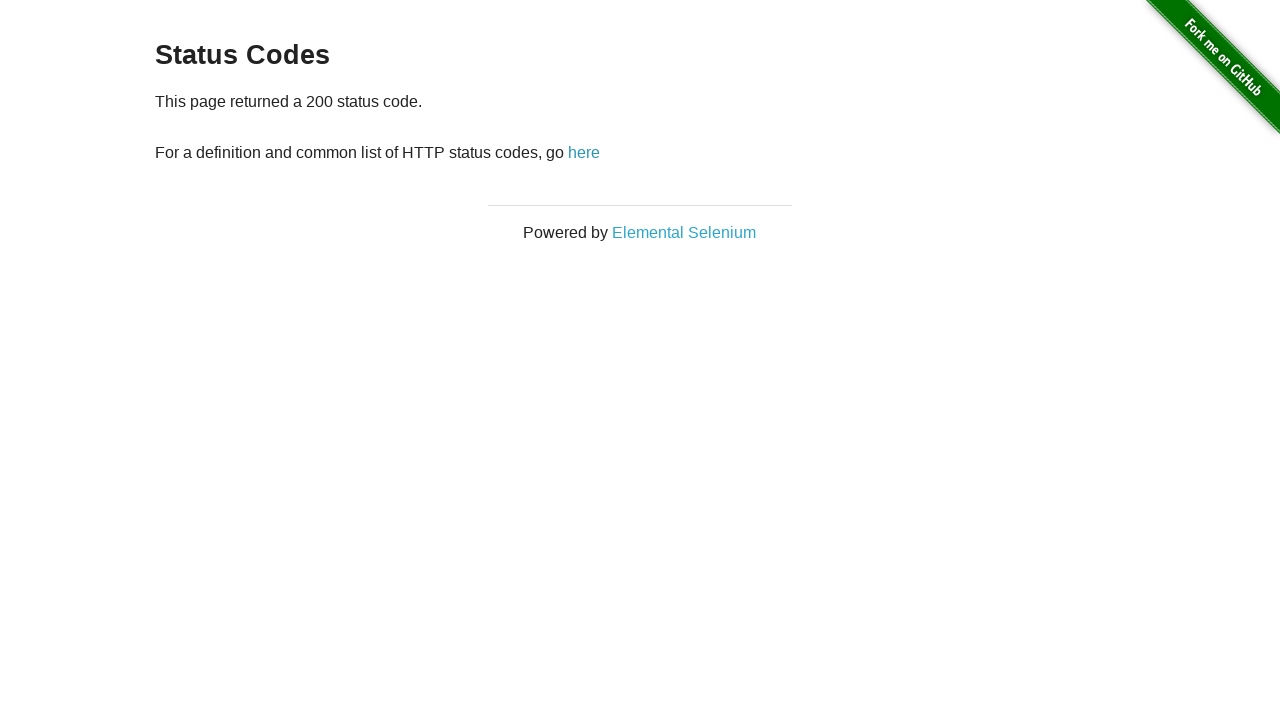